Tests a confirmation alert by clicking the confirm button and dismissing/canceling the alert

Starting URL: https://demoqa.com/alerts

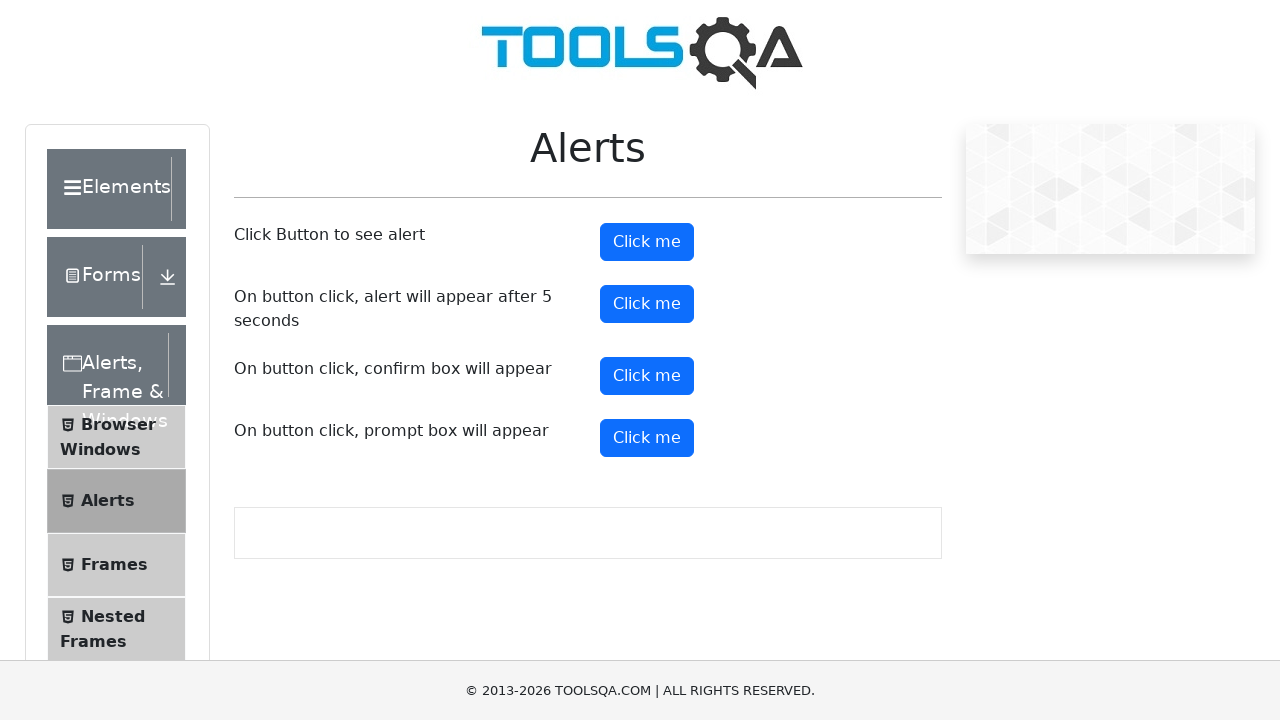

Set up dialog handler to dismiss confirmation alerts
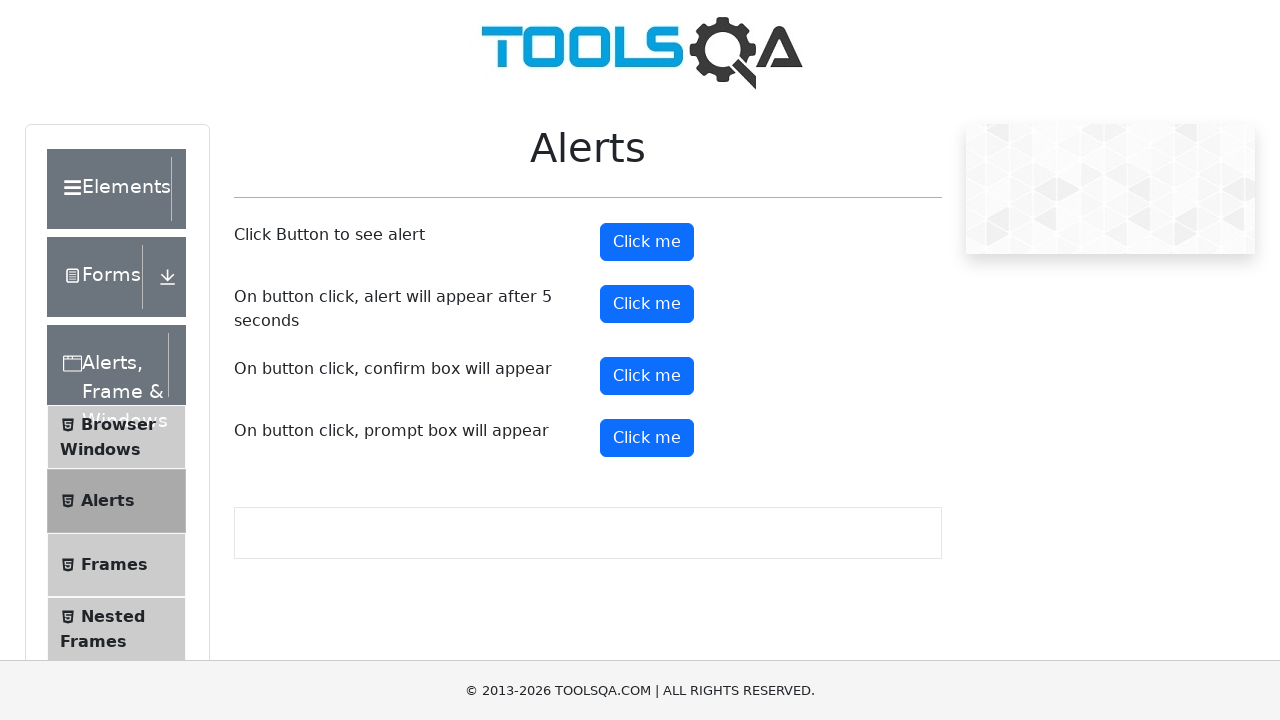

Clicked the confirm button to trigger confirmation alert at (647, 376) on #confirmButton
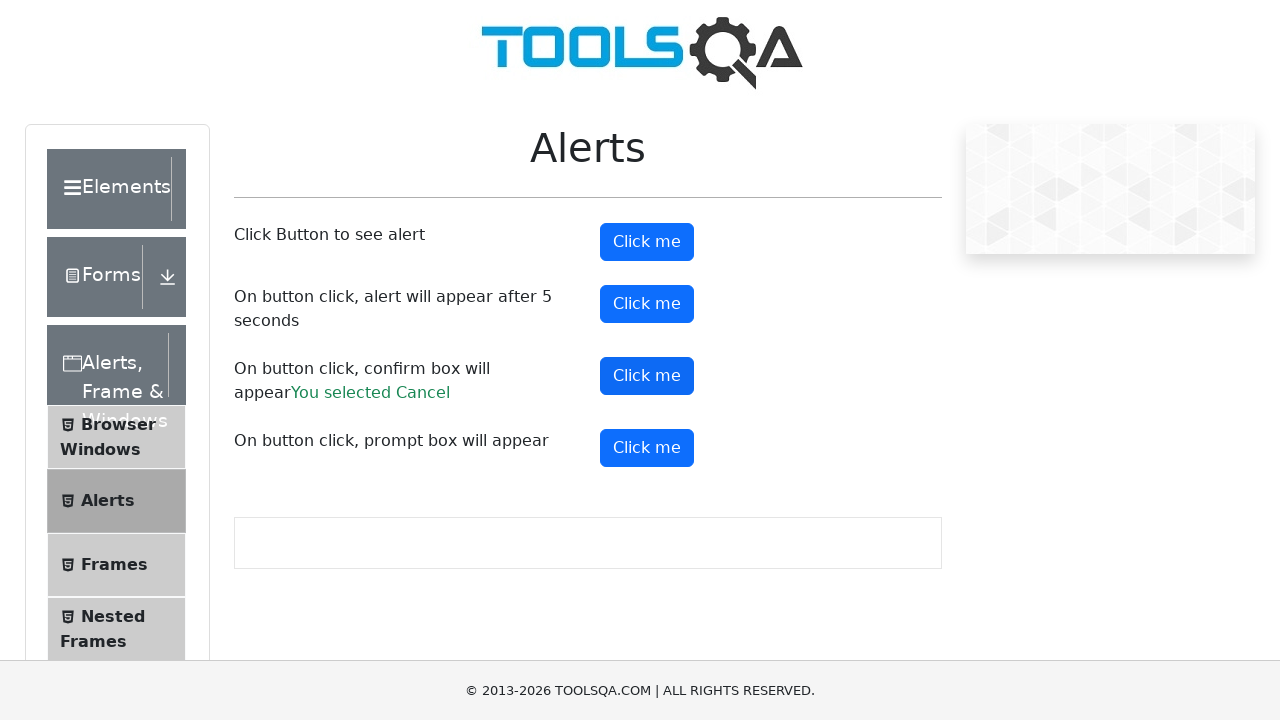

Confirmation alert result text appeared after dismissing the alert
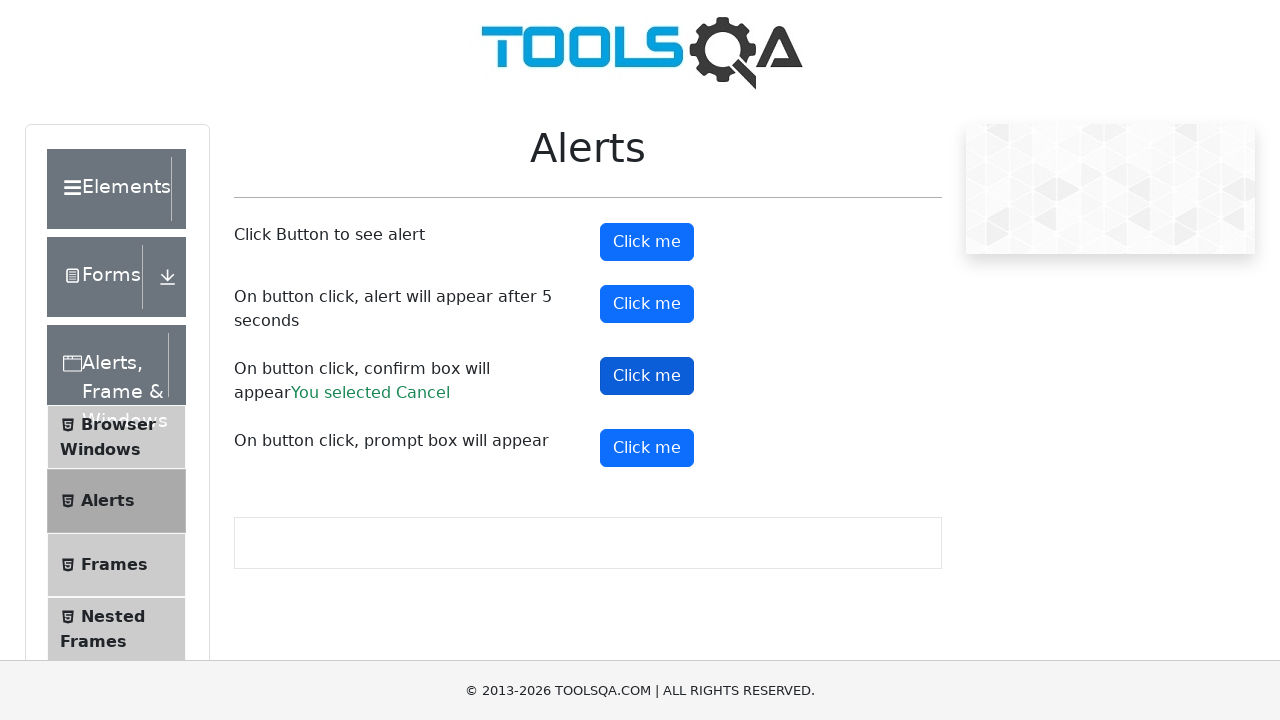

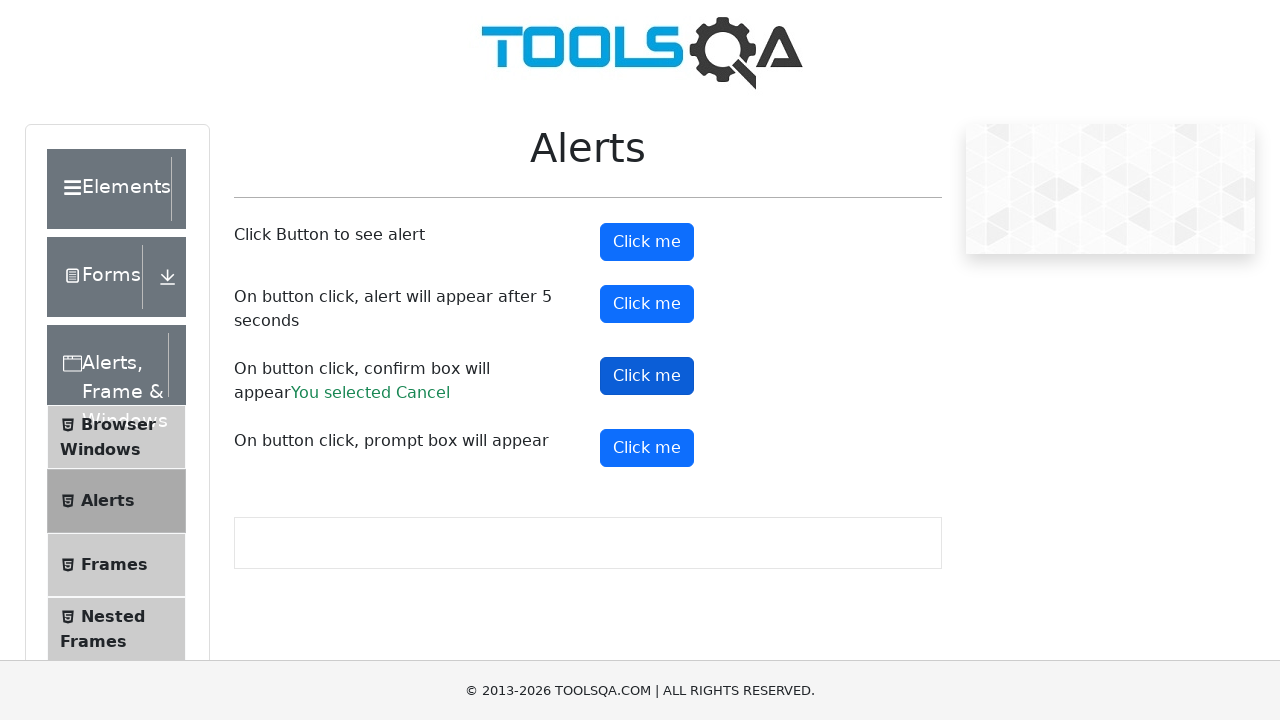